Navigates to a practice automation page and verifies that footer links are present by locating the footer section and finding all link elements within it

Starting URL: https://rahulshettyacademy.com/AutomationPractice/

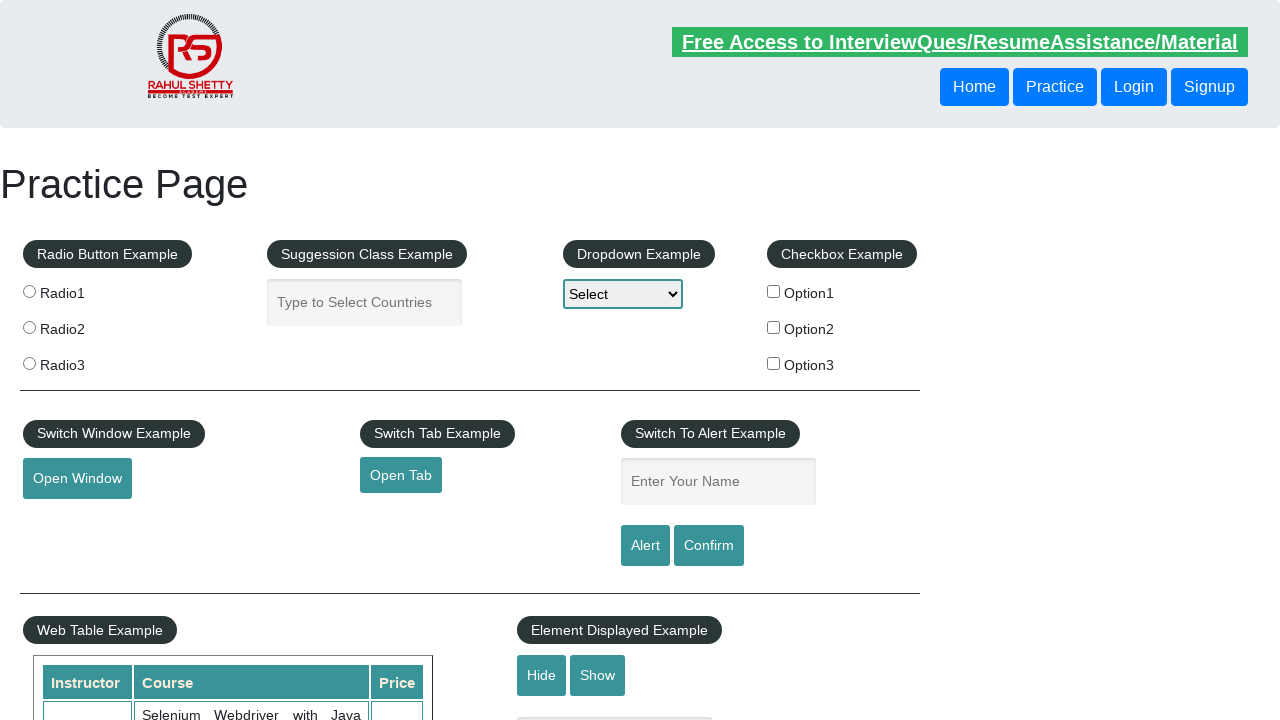

Navigated to practice automation page
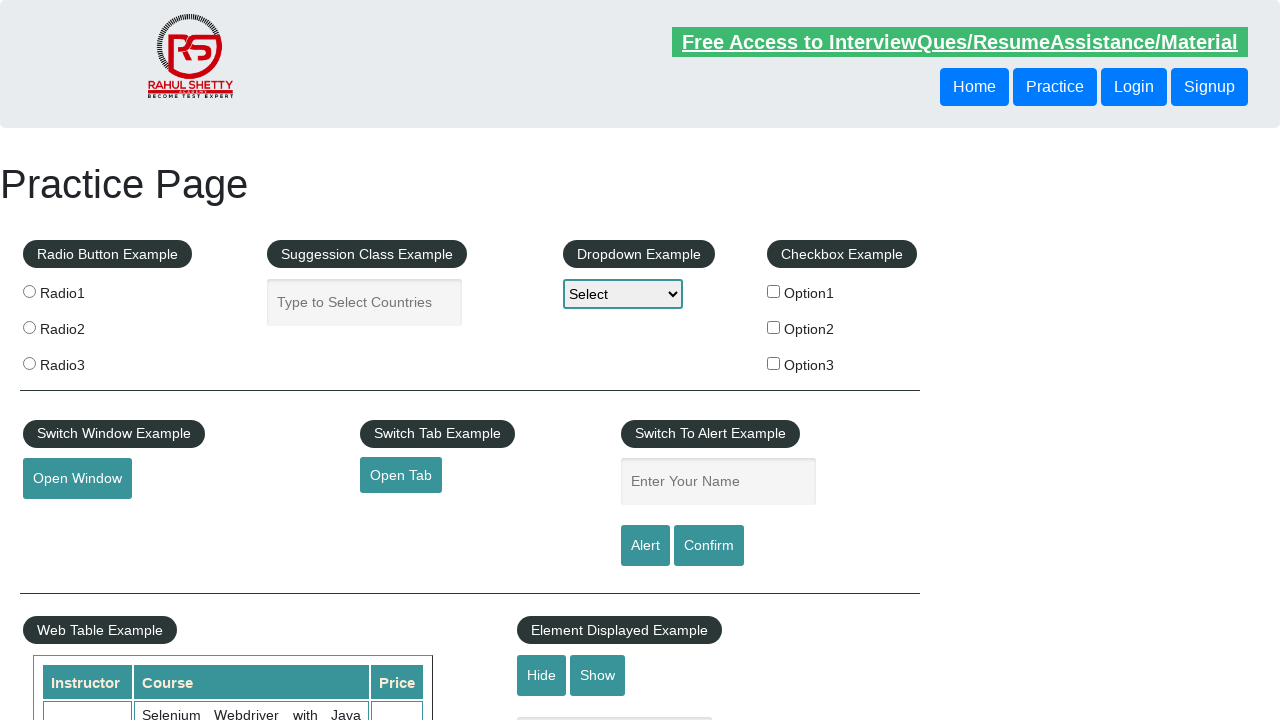

Footer section loaded and became visible
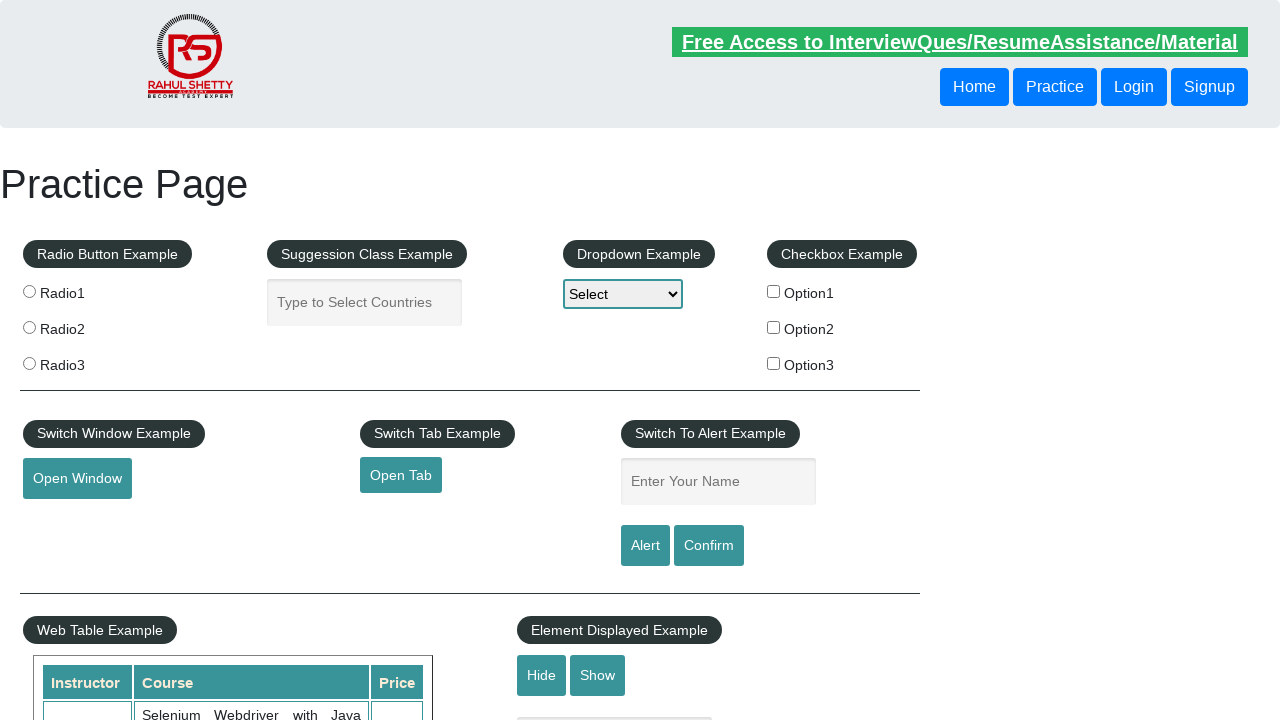

Located footer element with id 'gf-BIG'
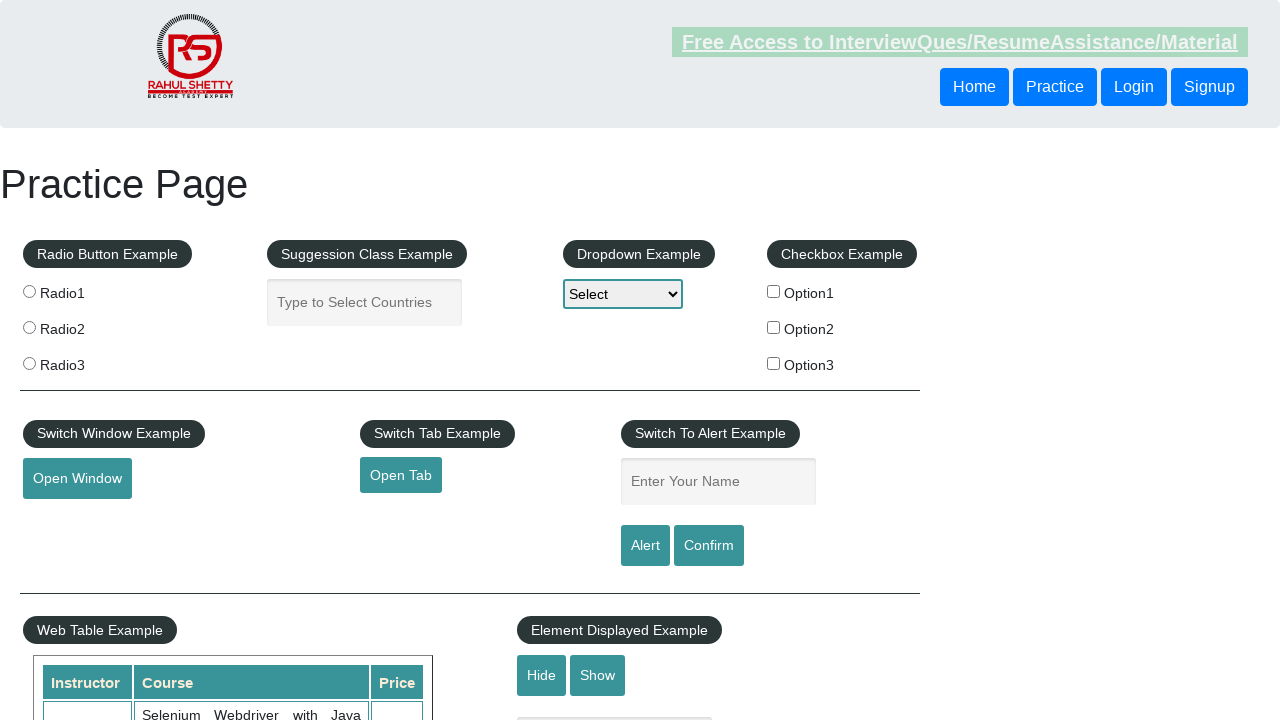

Found 20 link elements within the footer section
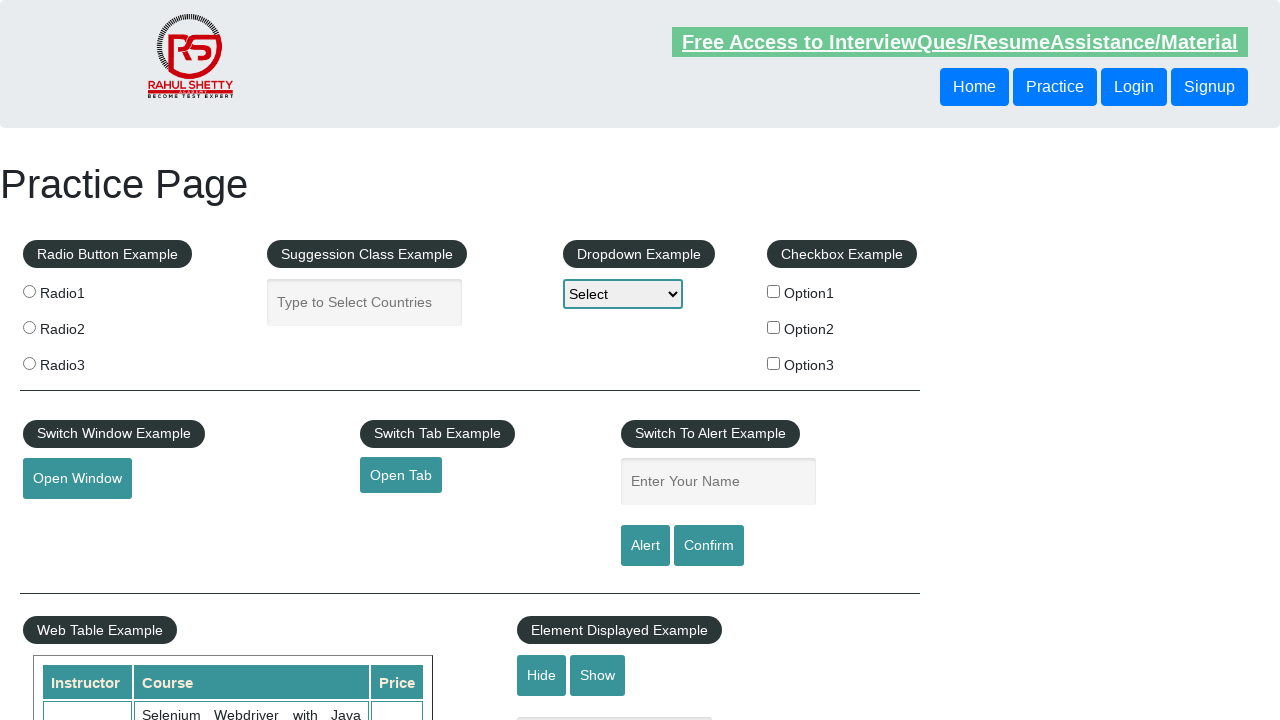

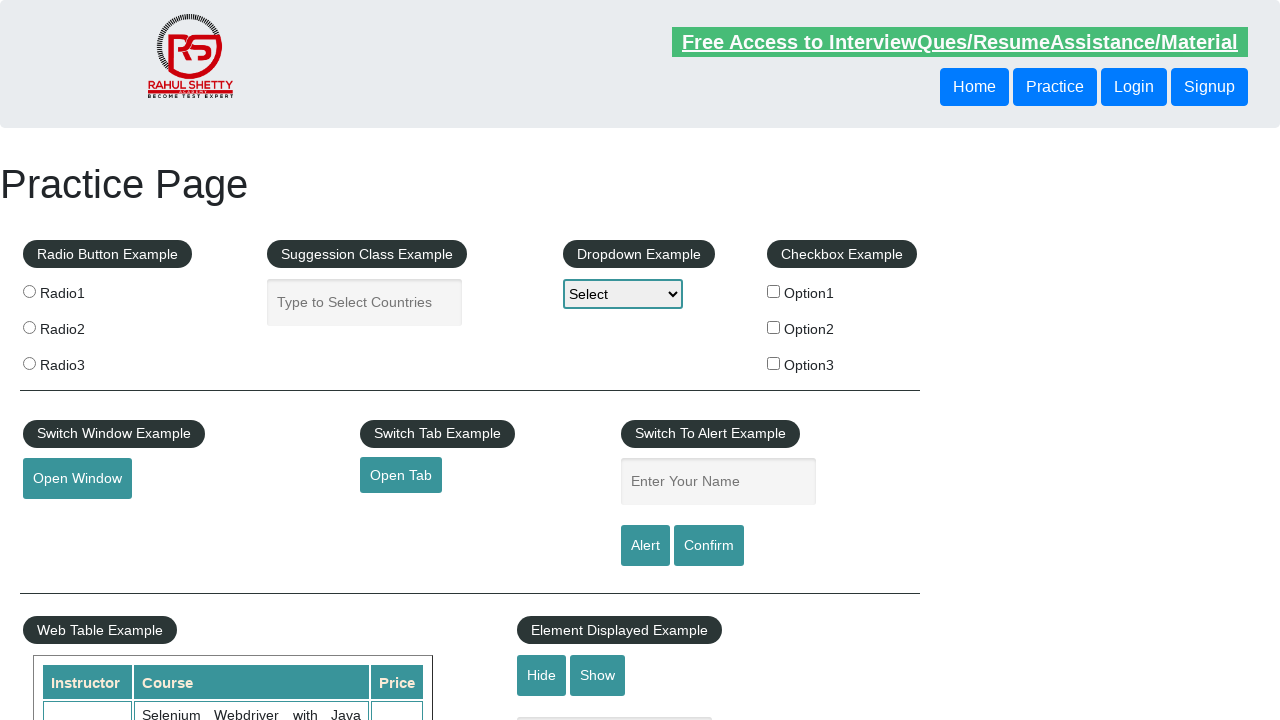